Tests checkbox interaction by unchecking any checkboxes that are currently selected on the page

Starting URL: https://the-internet.herokuapp.com/checkboxes

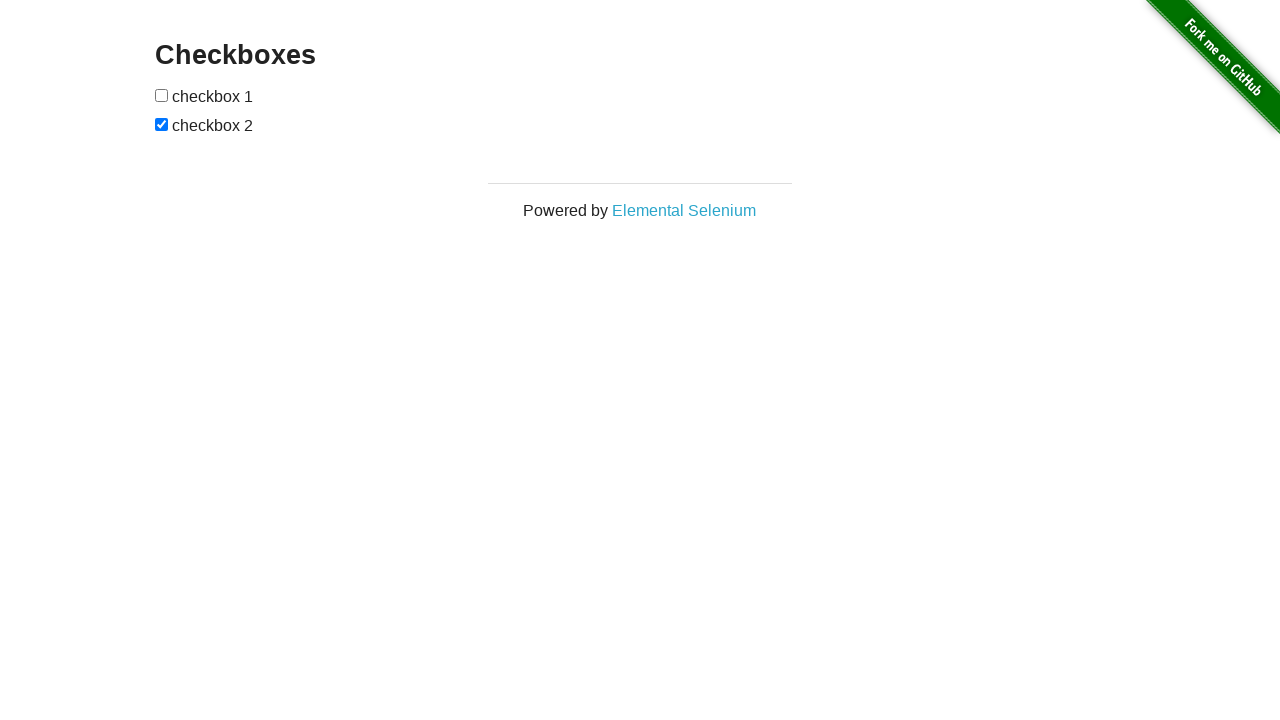

Located first checkbox element
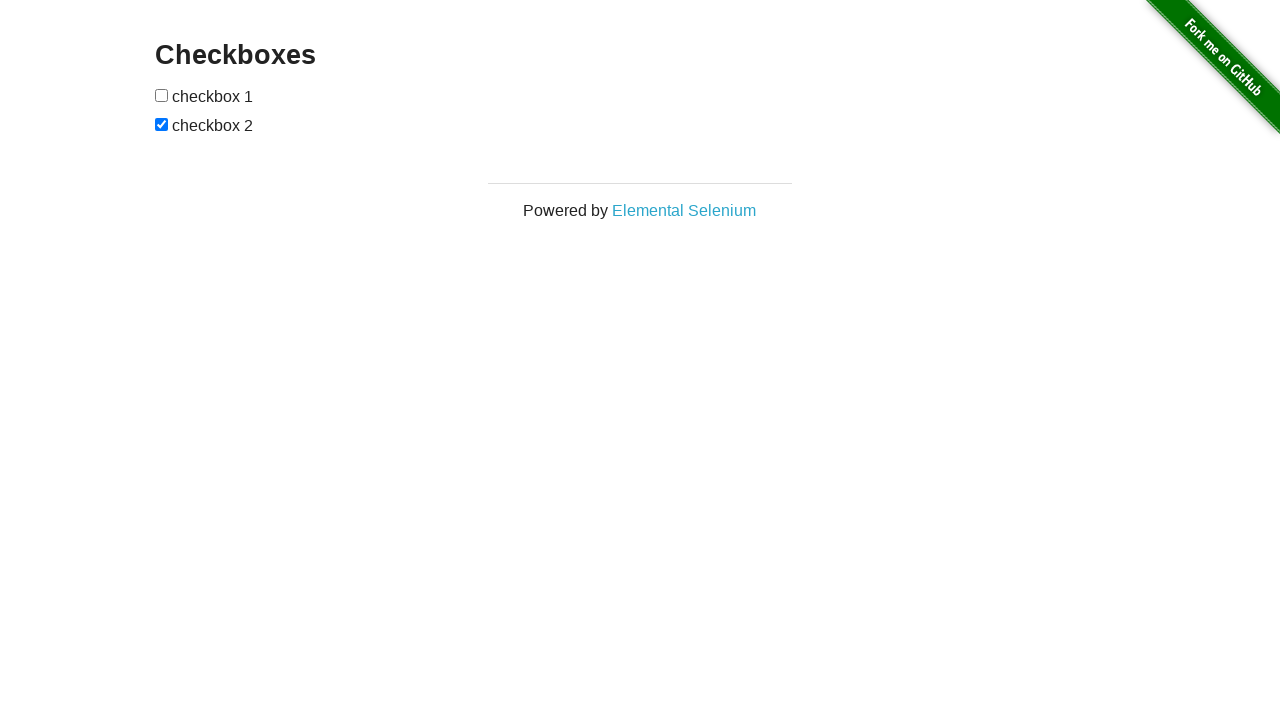

Located second checkbox element
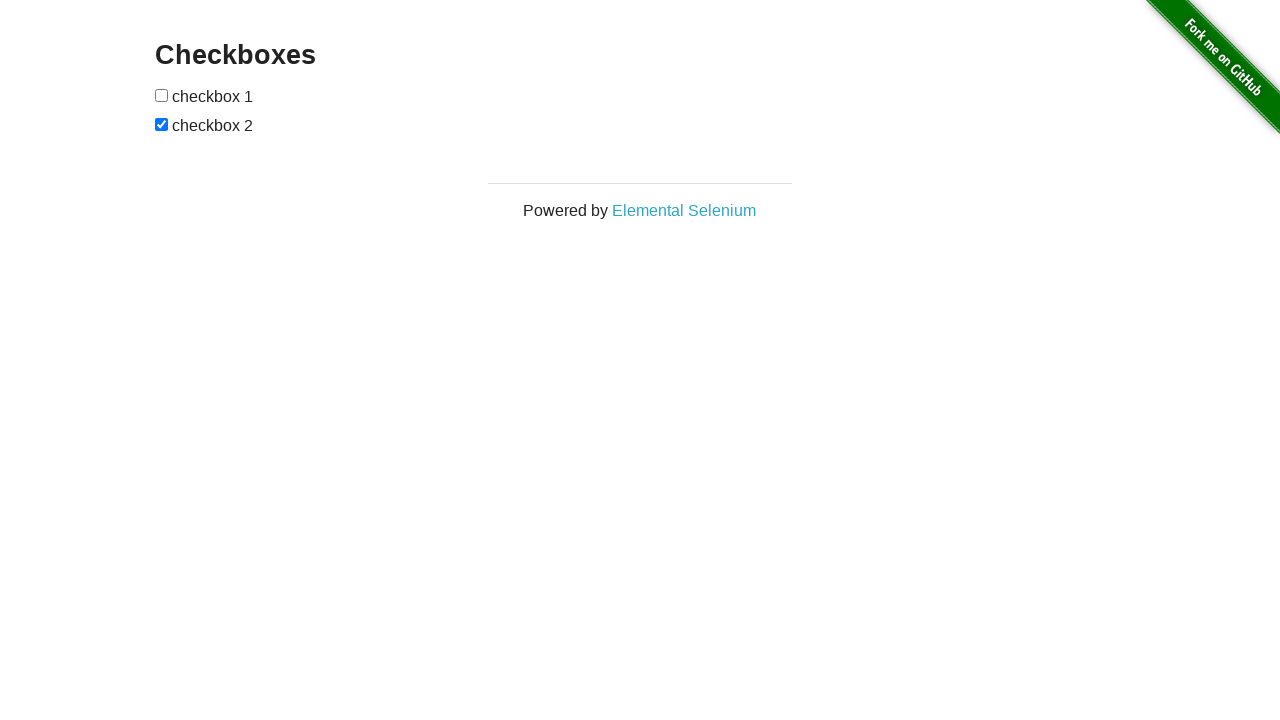

First checkbox is now visible
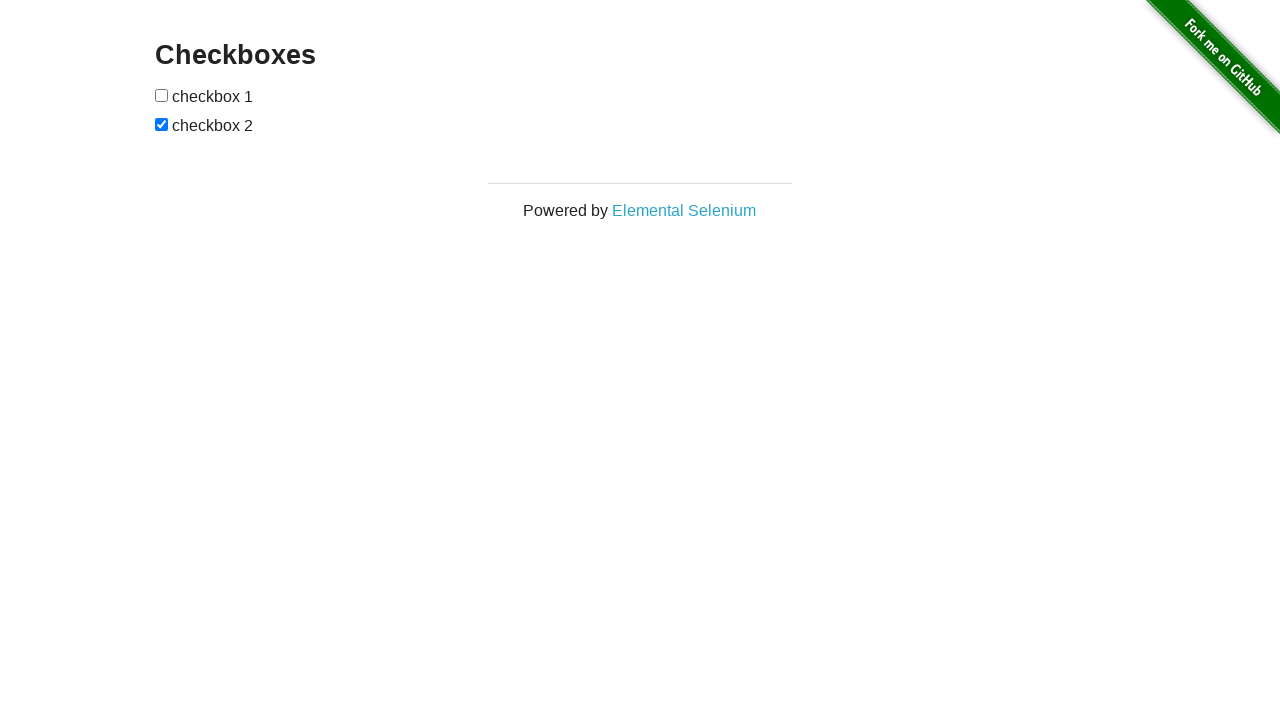

Unchecked second checkbox at (162, 124) on (//input[@type='checkbox'])[2]
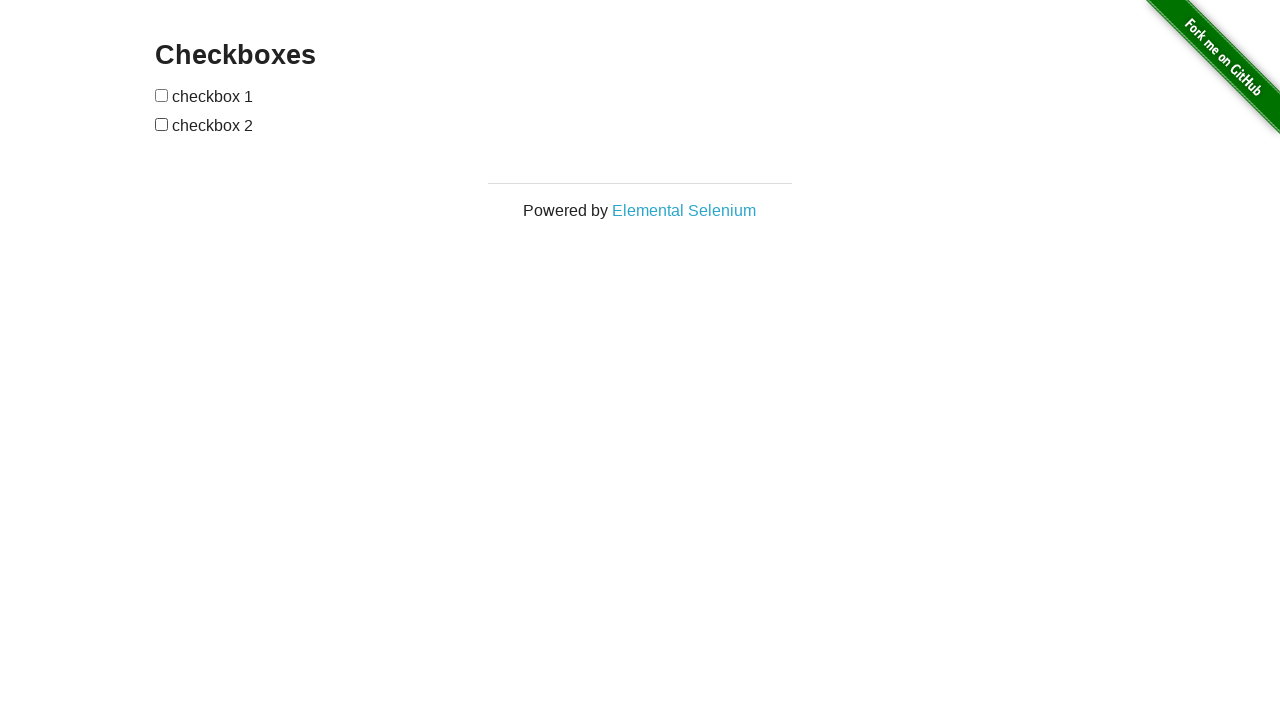

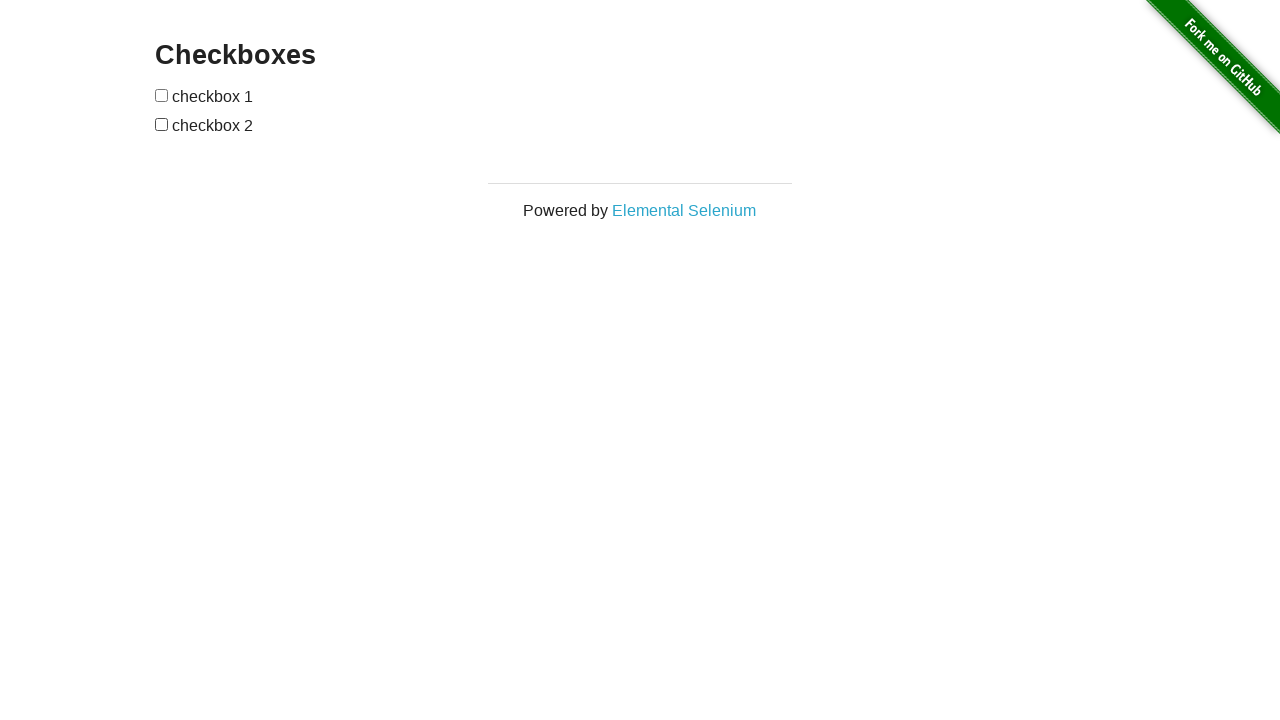